Tests greeting functionality by entering a name and verifying the personalized greeting message

Starting URL: https://lm.skillbox.ru/qa_tester/module01/

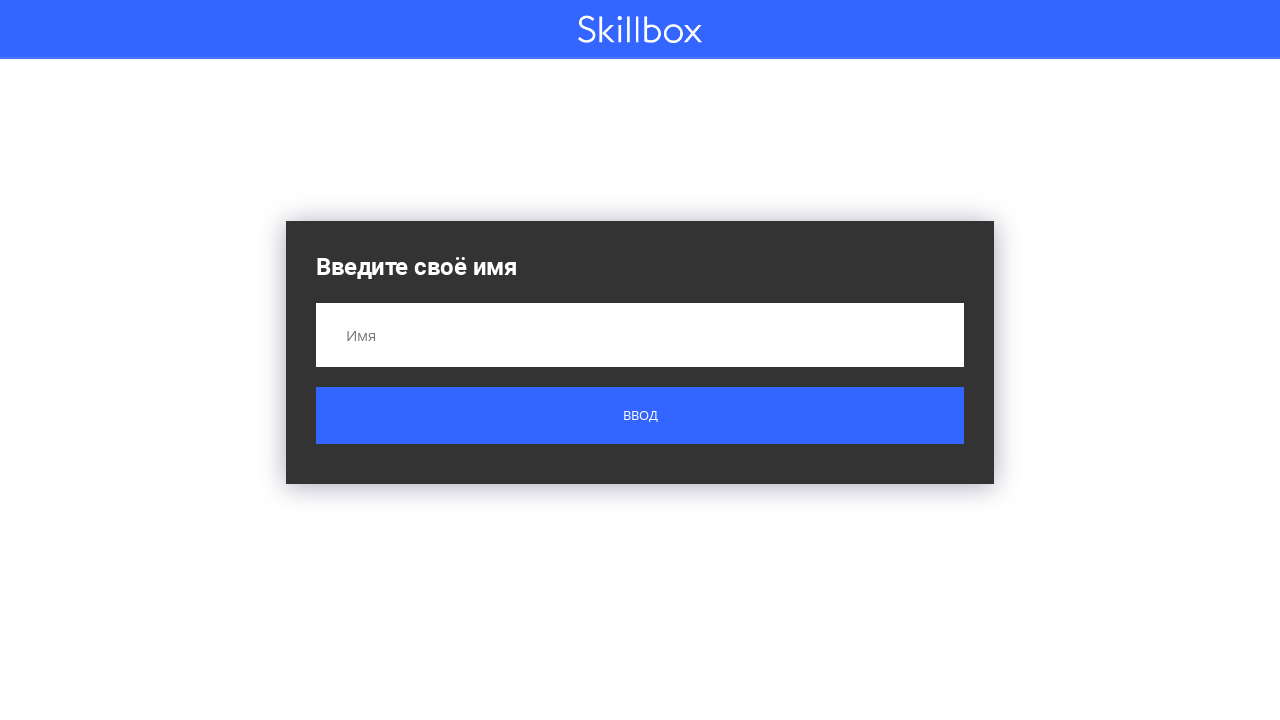

Filled name input field with 'Вася' on input[name='name']
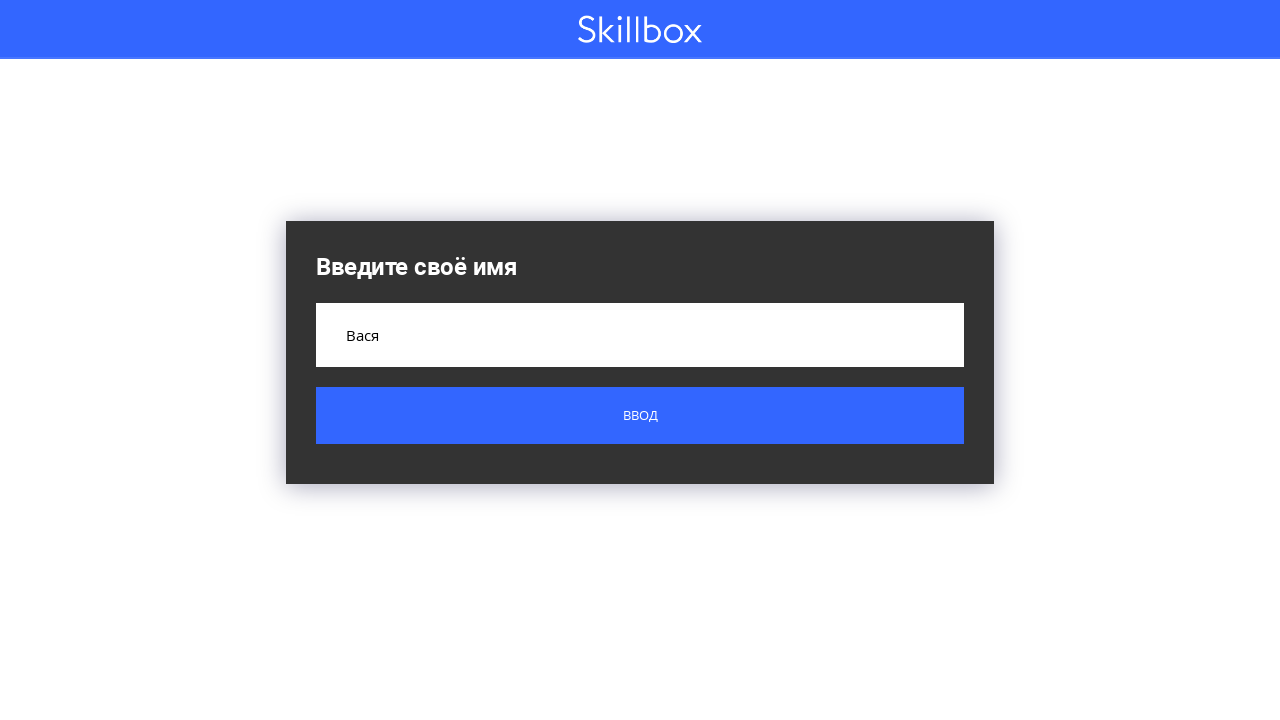

Clicked submit button at (640, 416) on .button
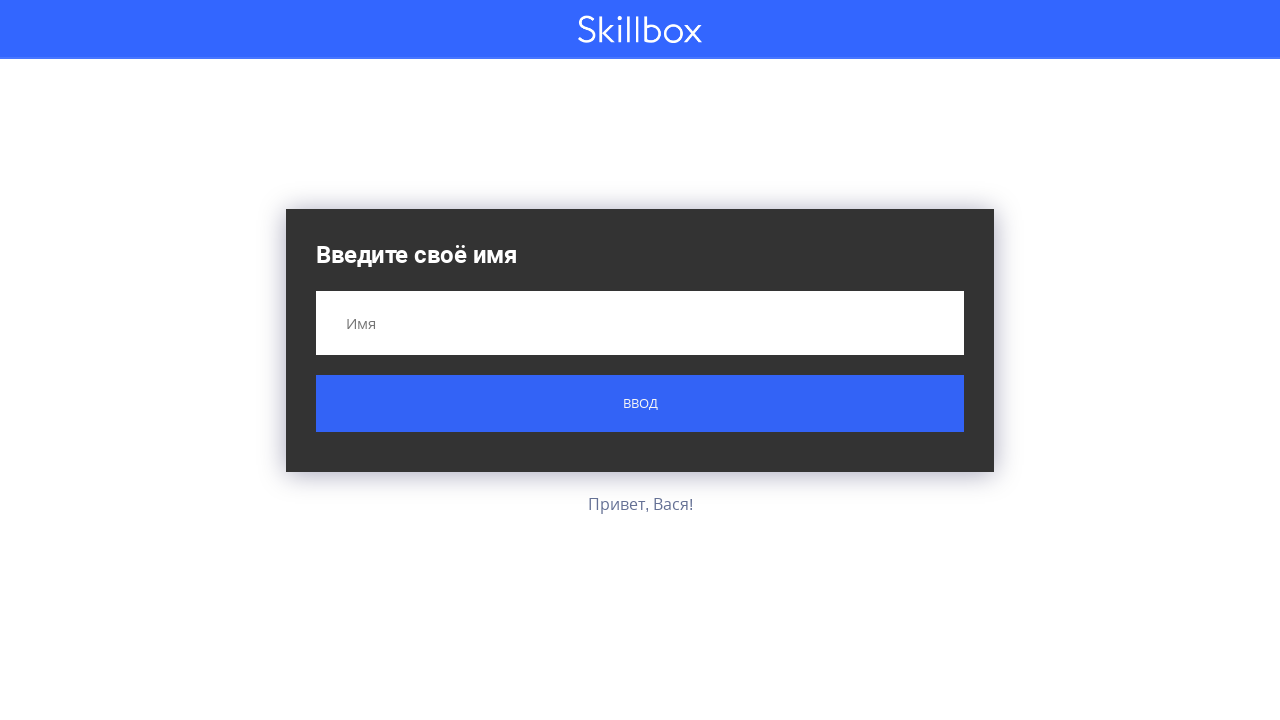

Greeting message element loaded
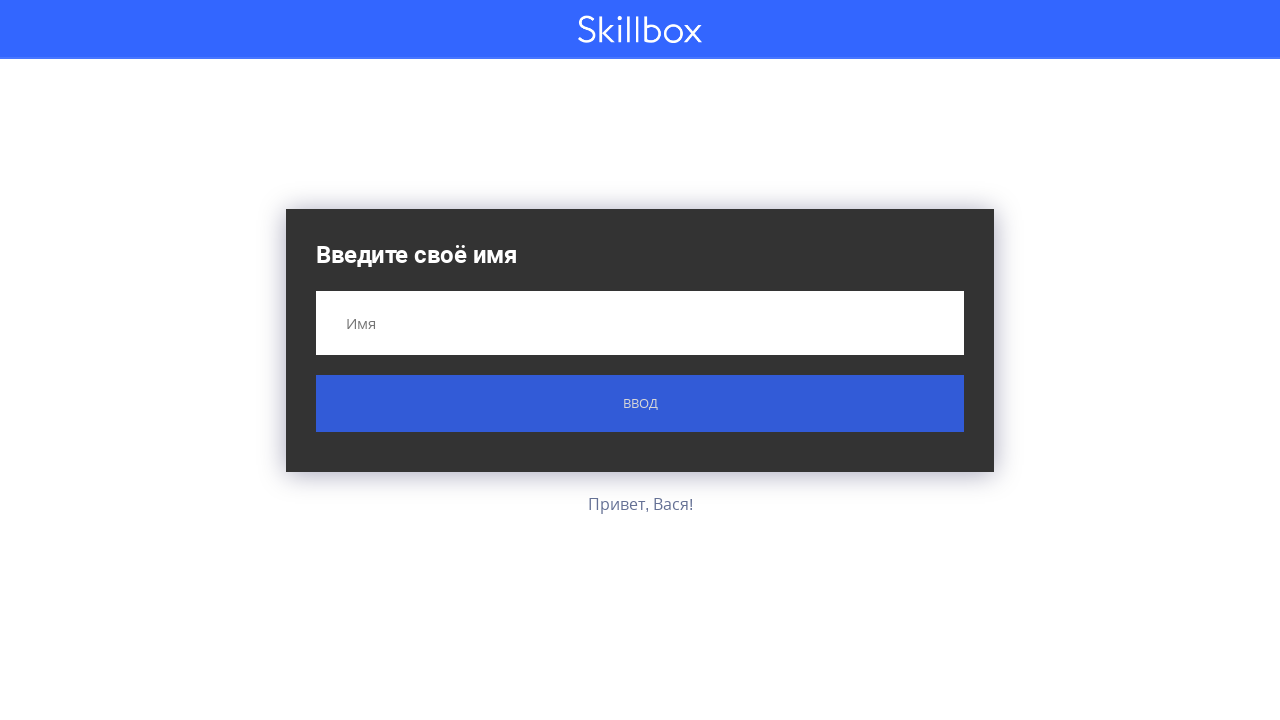

Retrieved greeting text: 'Привет, Вася!'
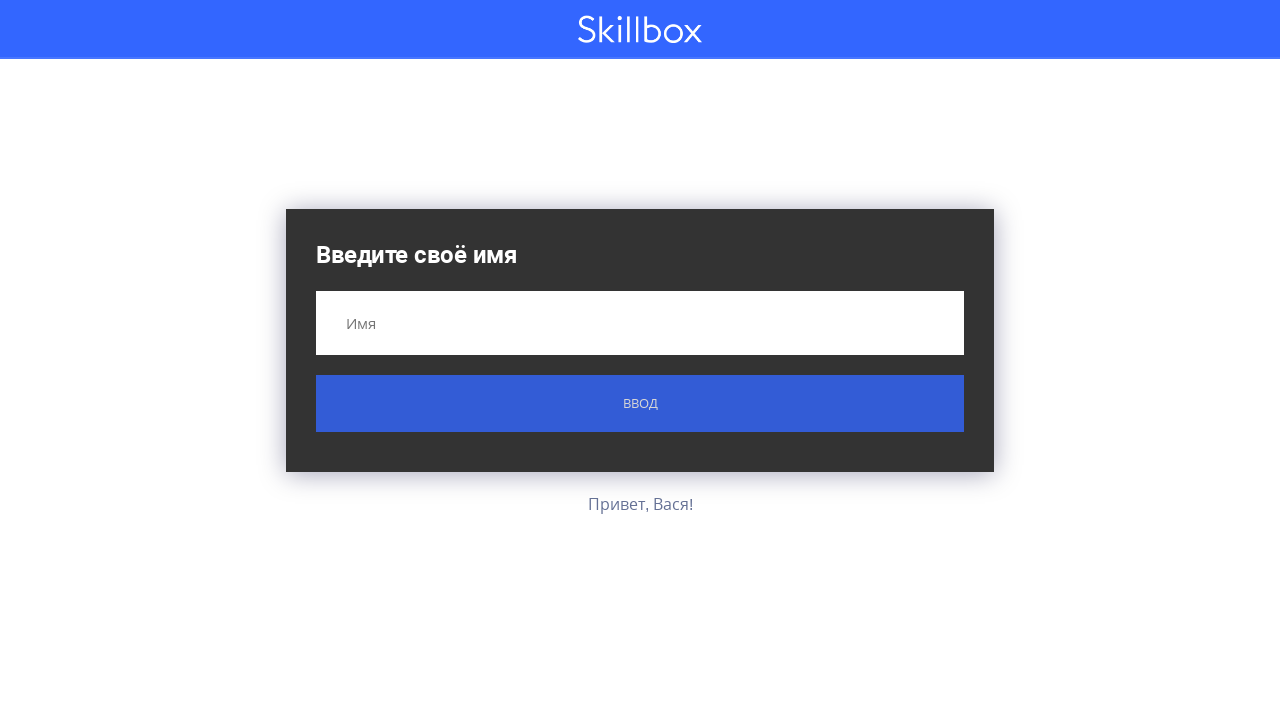

Verified personalized greeting message is correct
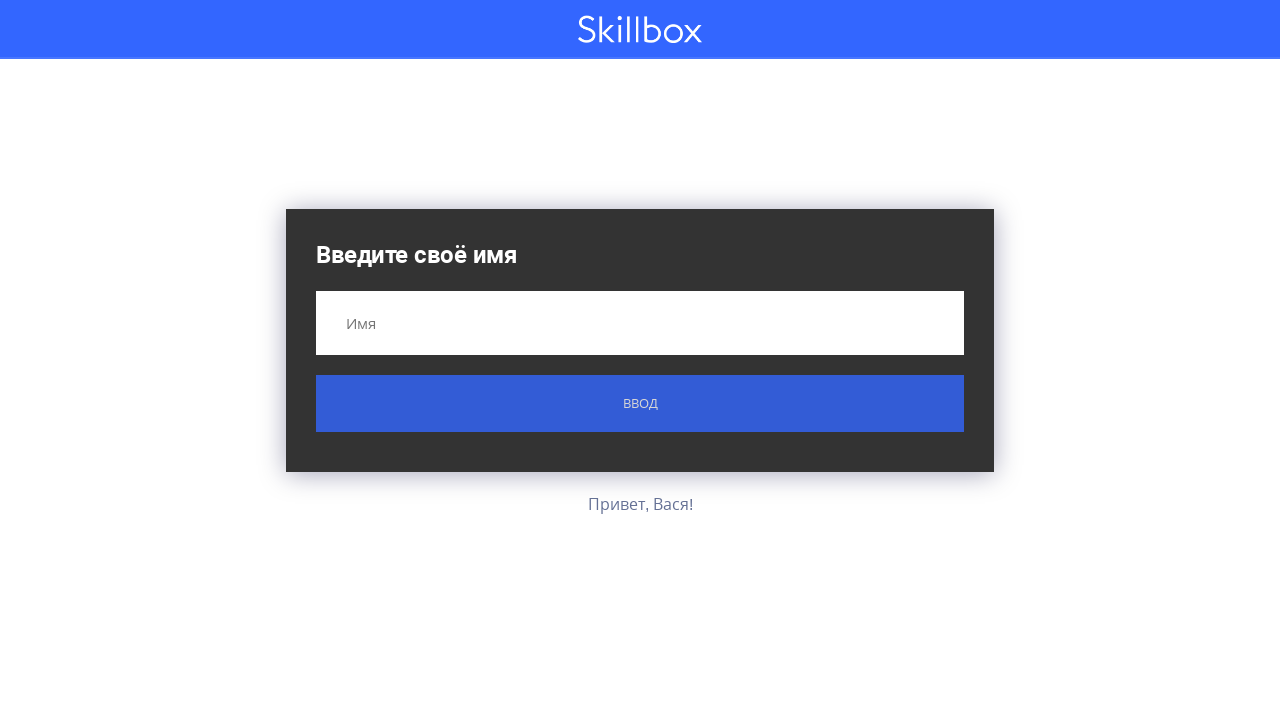

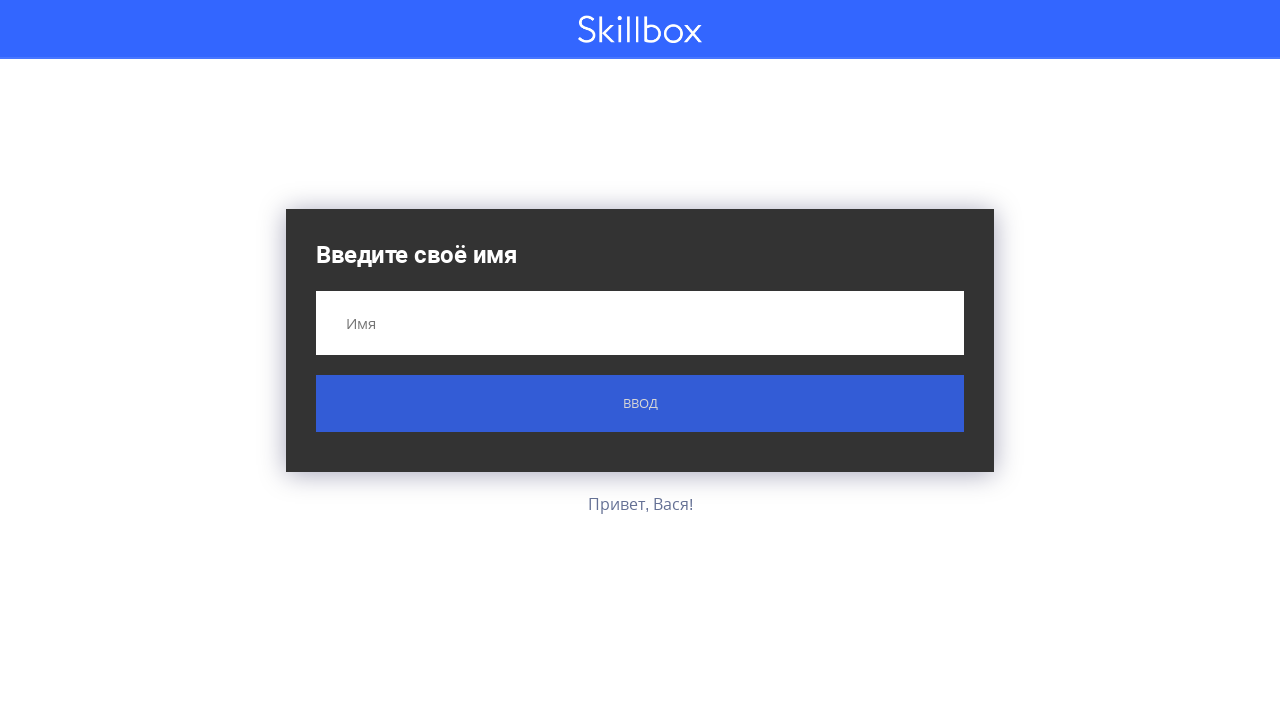